Tests handling an iframe by name, locating the iframe named 'iframeResult' and filling a form field within it

Starting URL: https://www.w3schools.com/html/tryit.asp?filename=tryhtml5_input_form

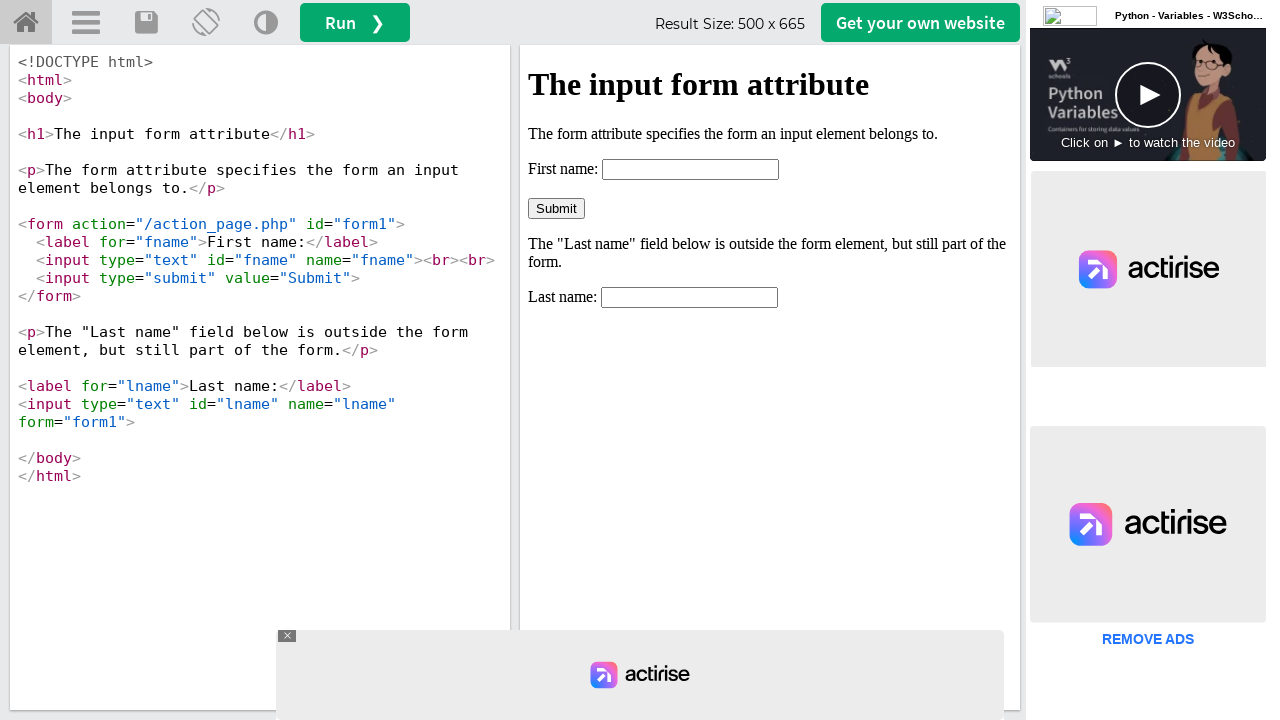

Located iframe named 'iframeResult'
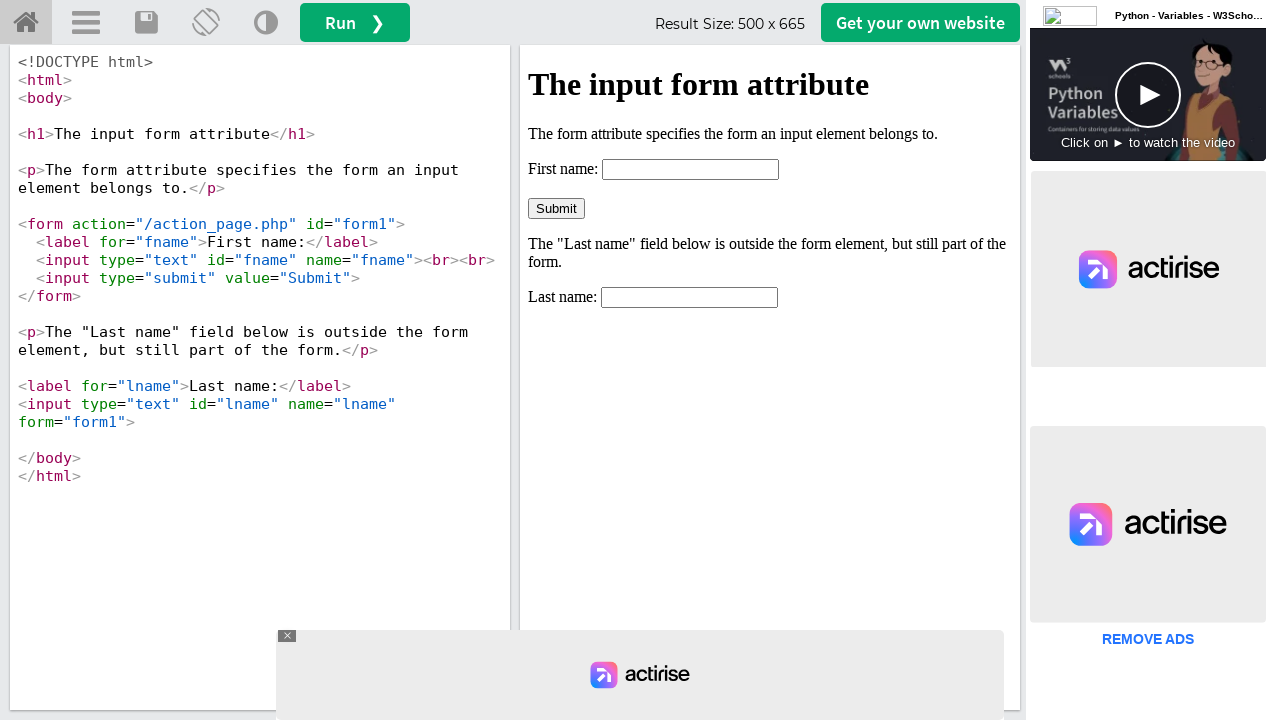

Filled 'fname' field in iframe with 'Test automation' on #fname
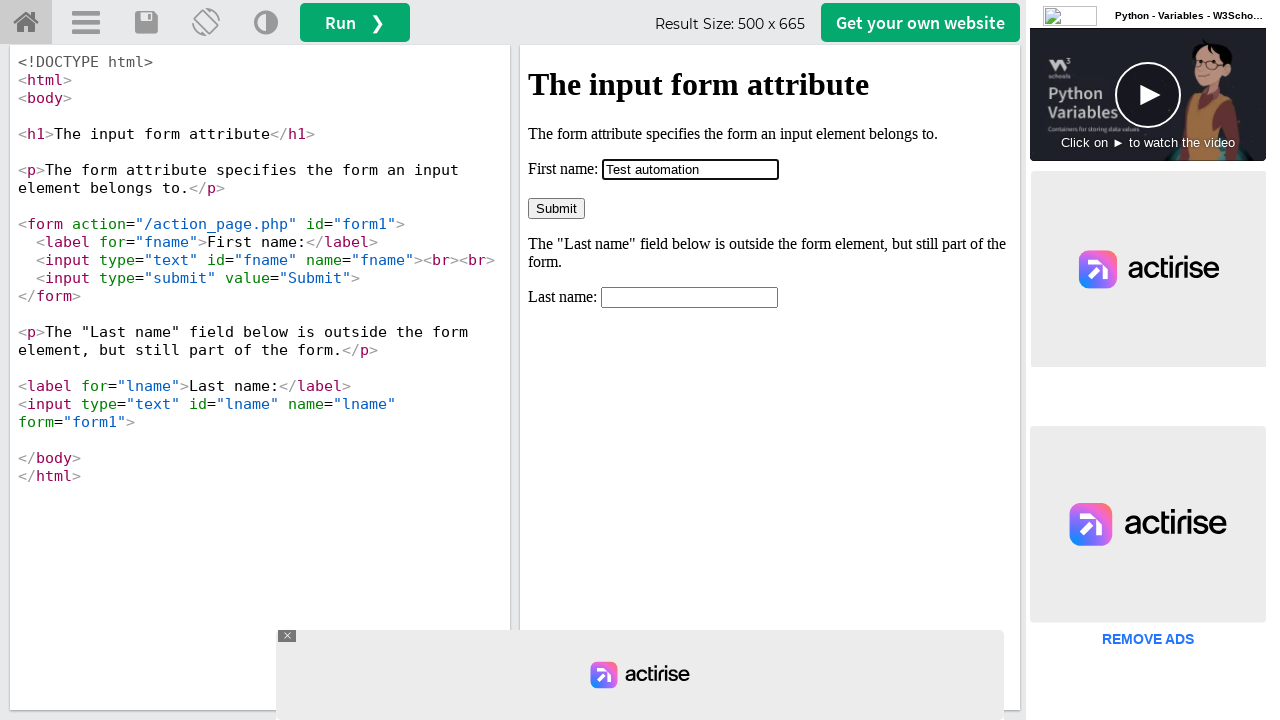

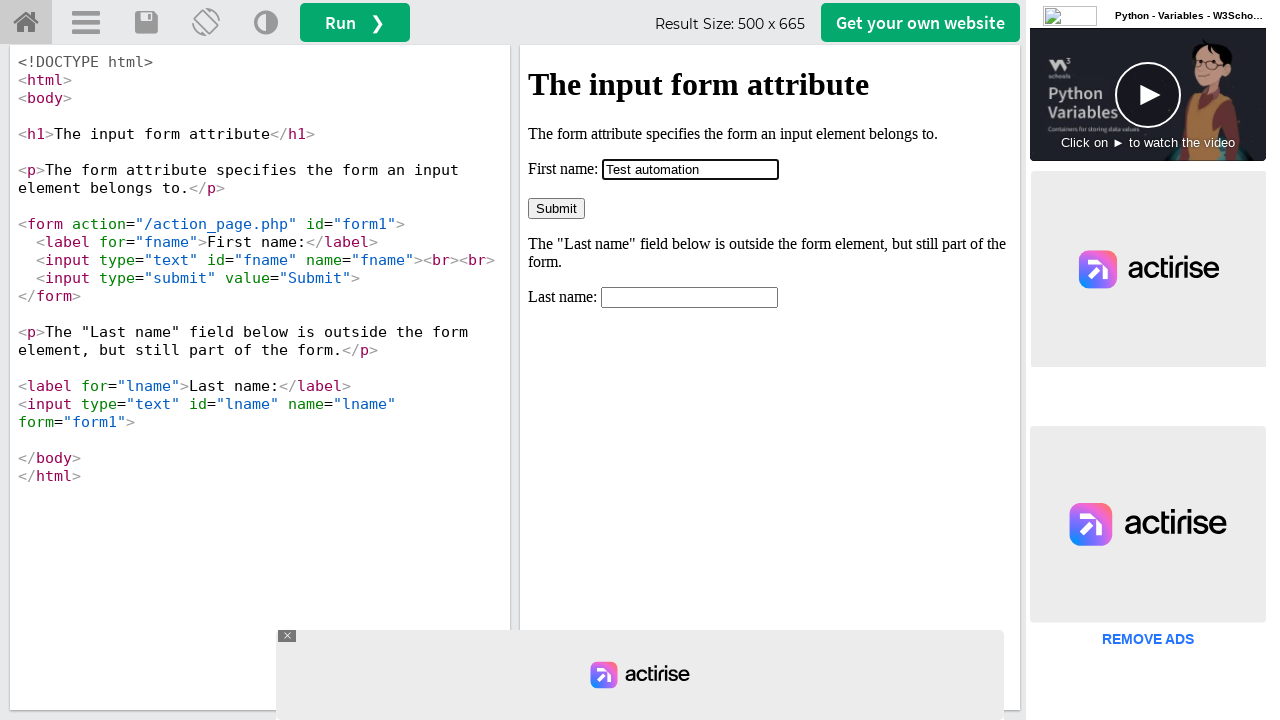